Tests filtering products by selecting "Sort by popularity" option from the dropdown using visible text

Starting URL: https://keybooks.ro/shop/

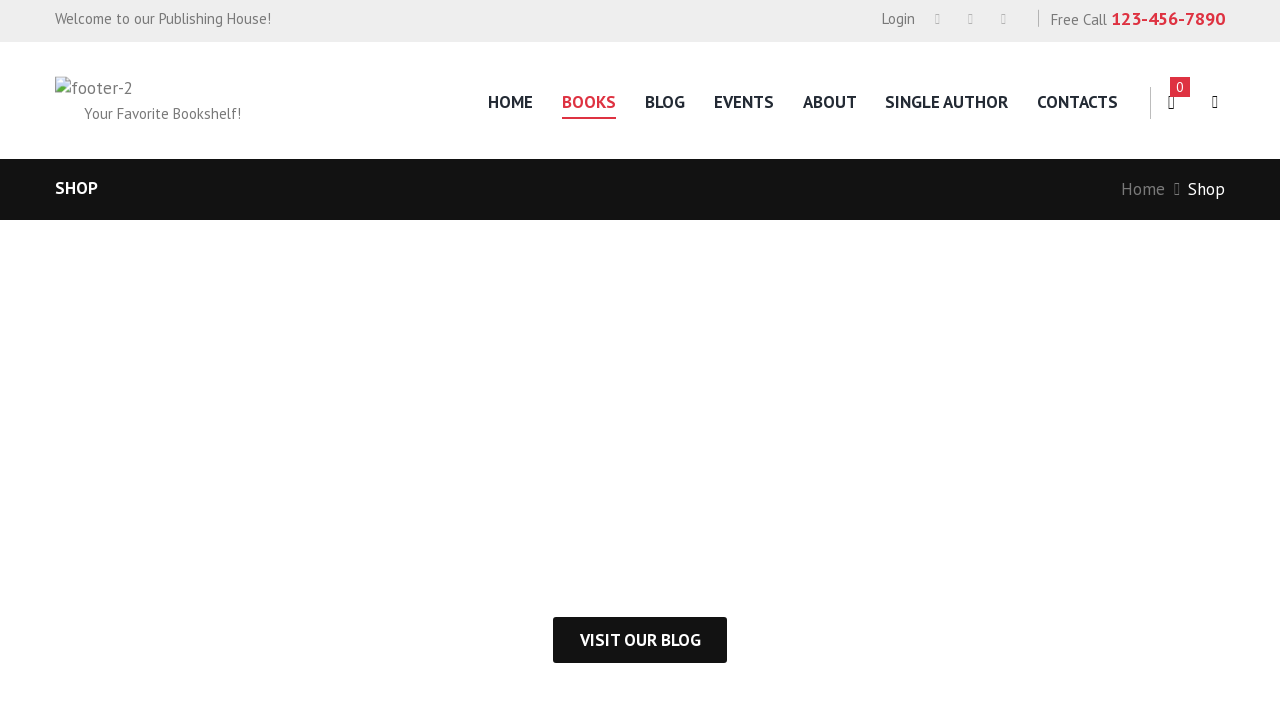

Selected 'Sort by popularity' option from the dropdown on select.orderby
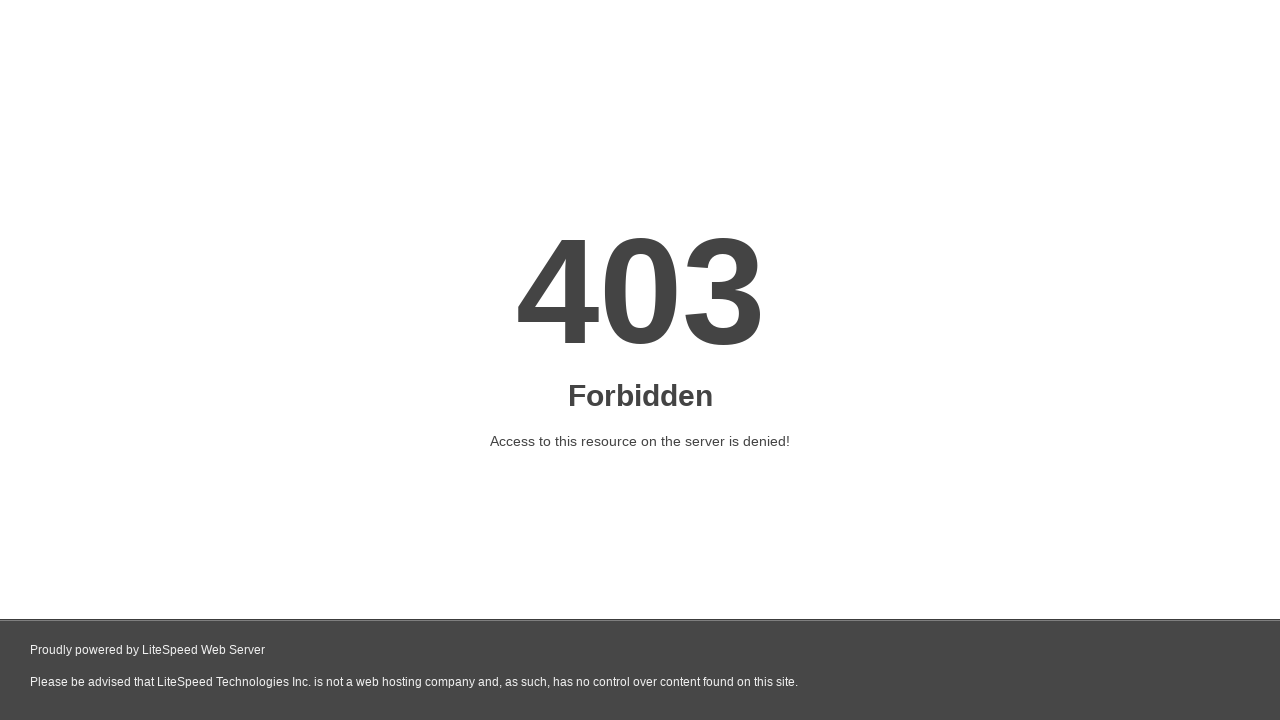

Page reloaded with products sorted by popularity
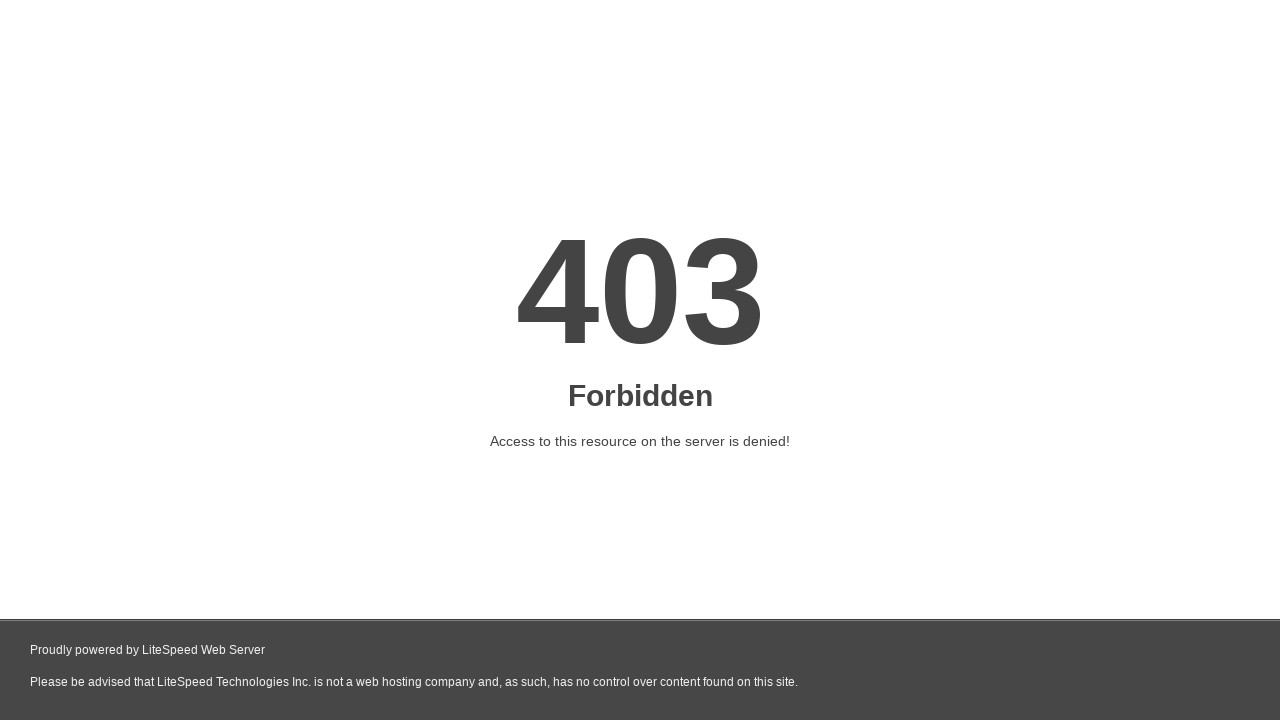

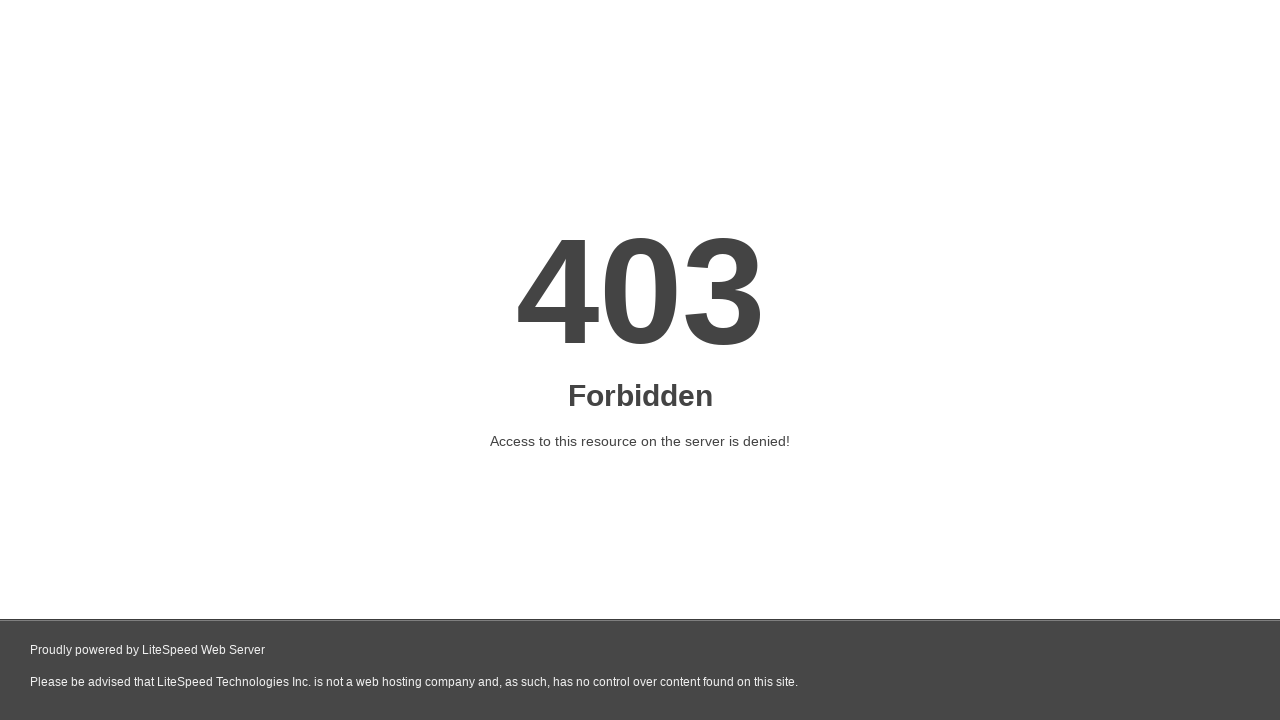